Tests filling a textarea field on a practice form by locating it using CSS selector with placeholder attribute and entering an address

Starting URL: https://demoqa.com/automation-practice-form

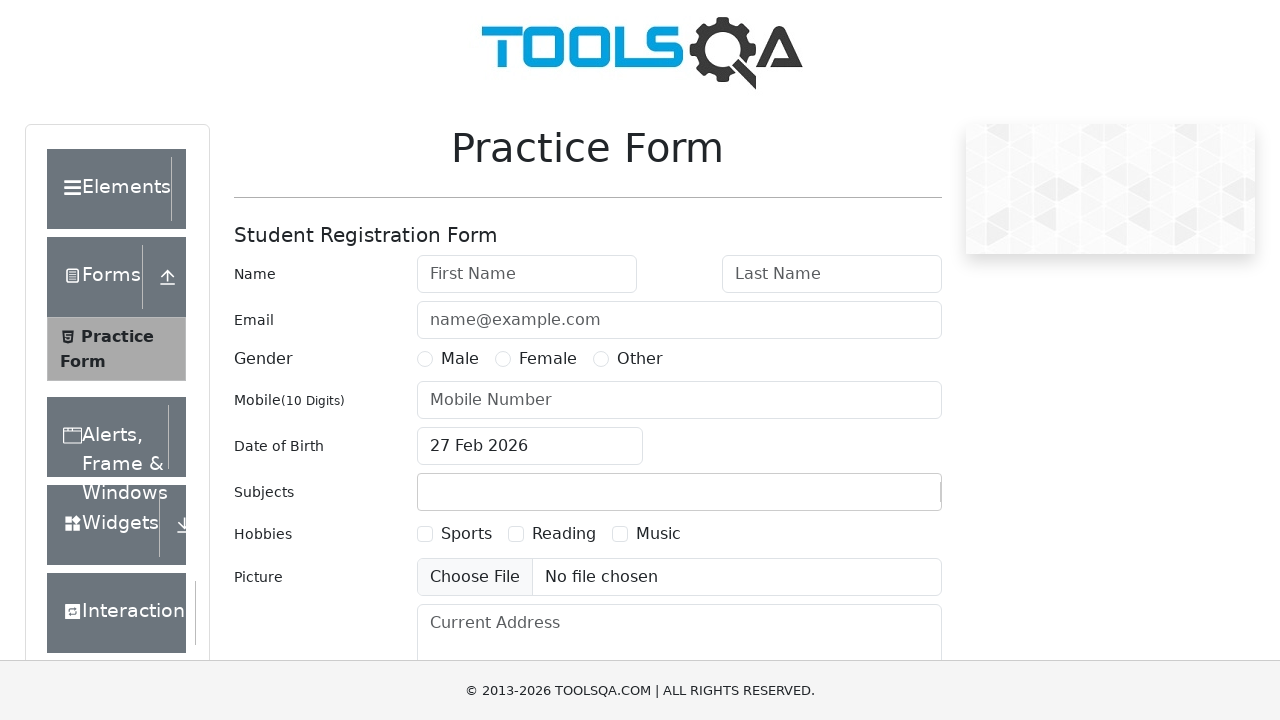

Filled Current Address textarea with address 'Jalan Rusak no. 145 Kelurahan Kuvukiland Kota Jakarta Tenggara' on textarea[placeholder='Current Address']
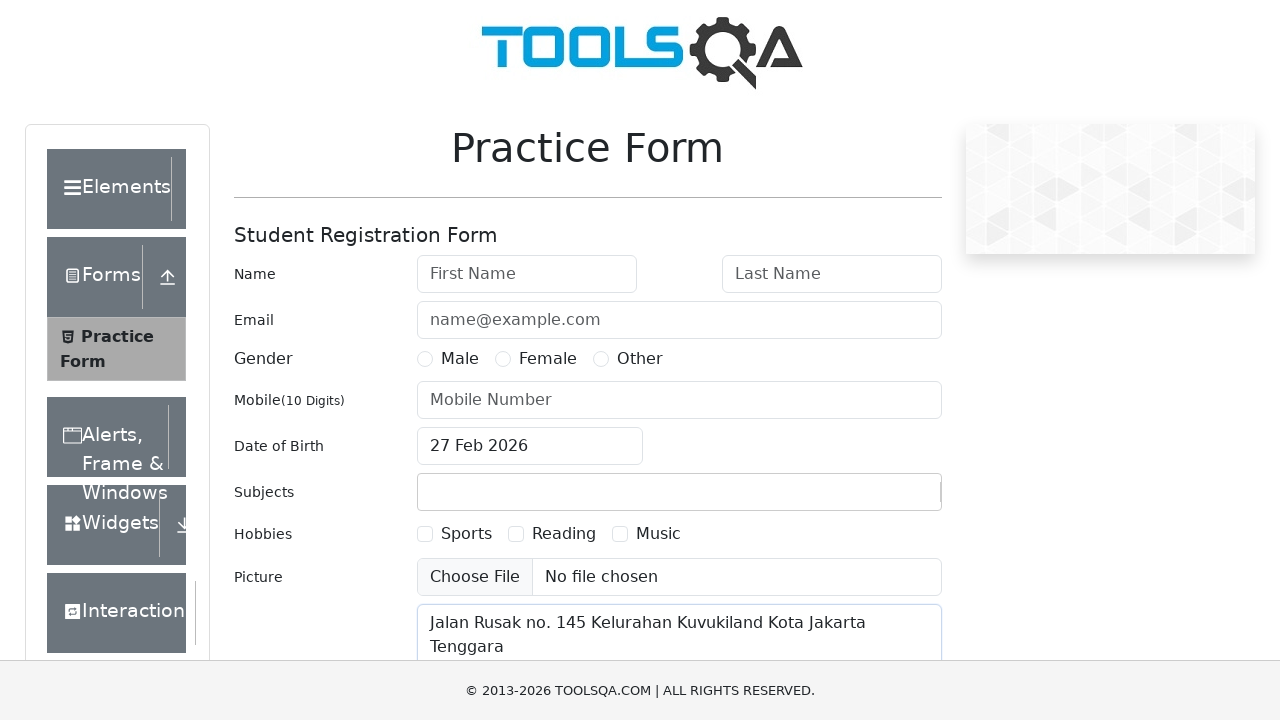

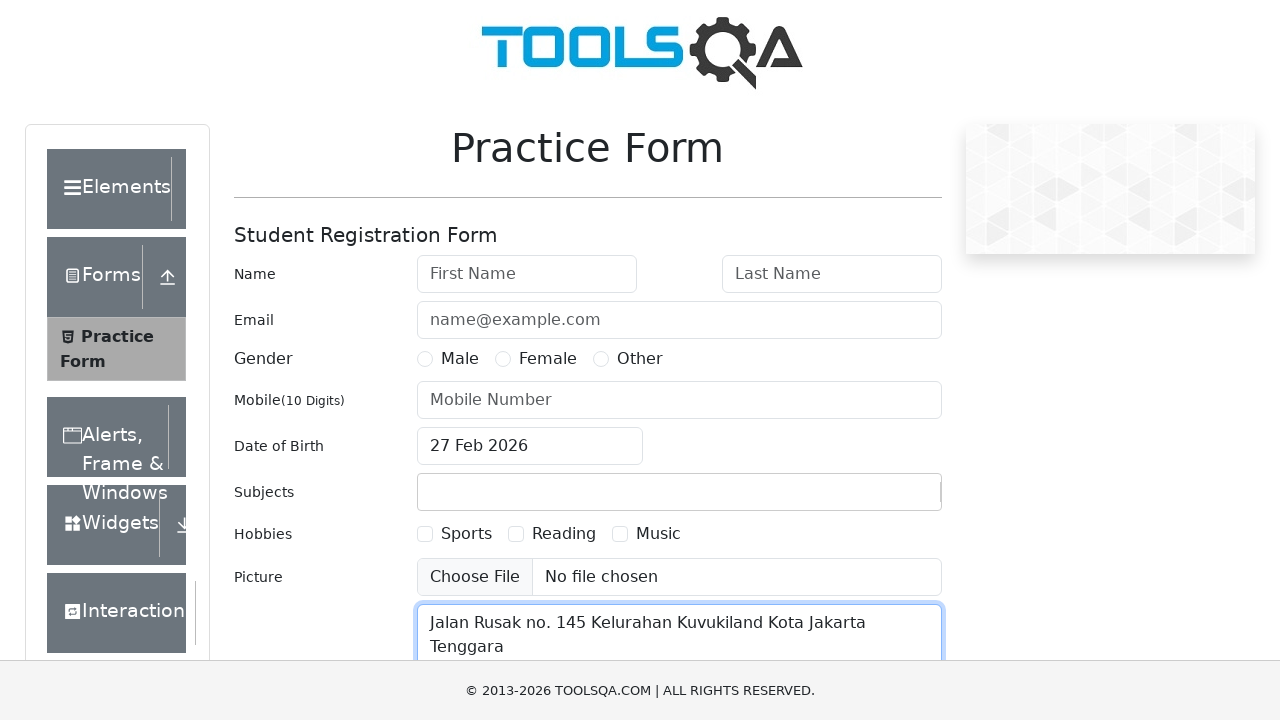